Tests that the footer link to Elemental Selenium has the correct href attribute

Starting URL: https://the-internet.herokuapp.com/

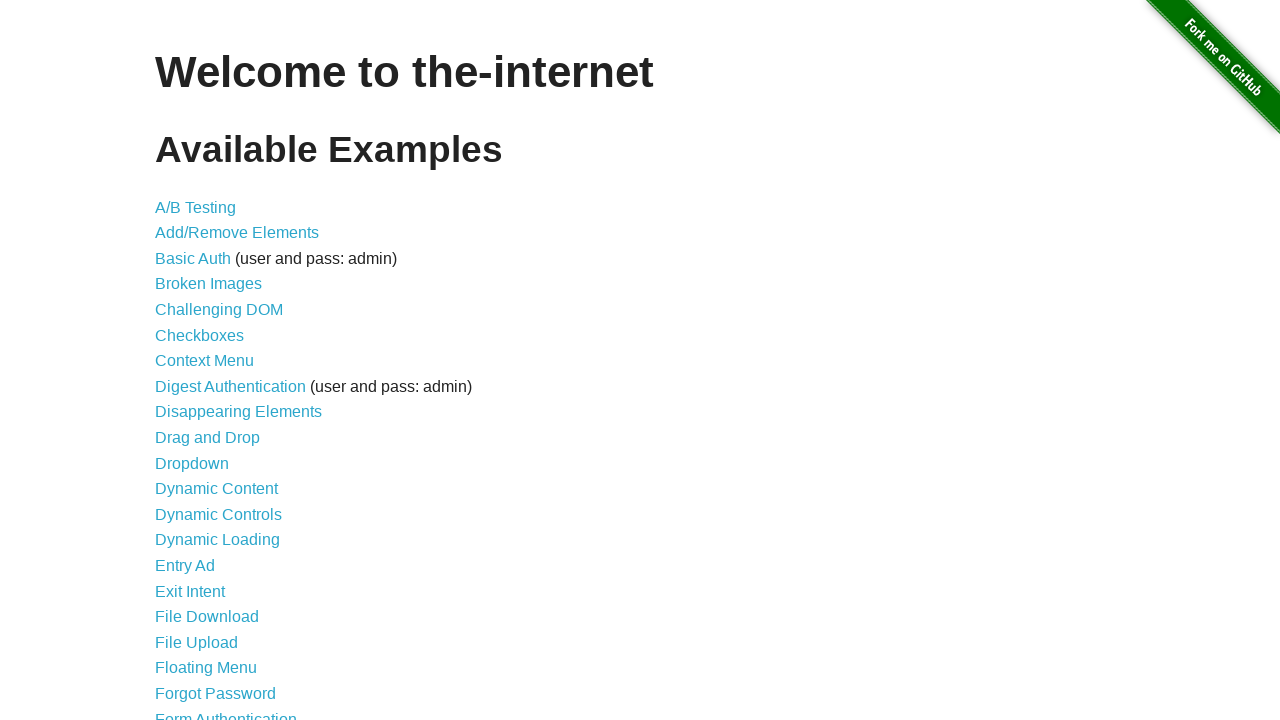

Navigated to the-internet.herokuapp.com
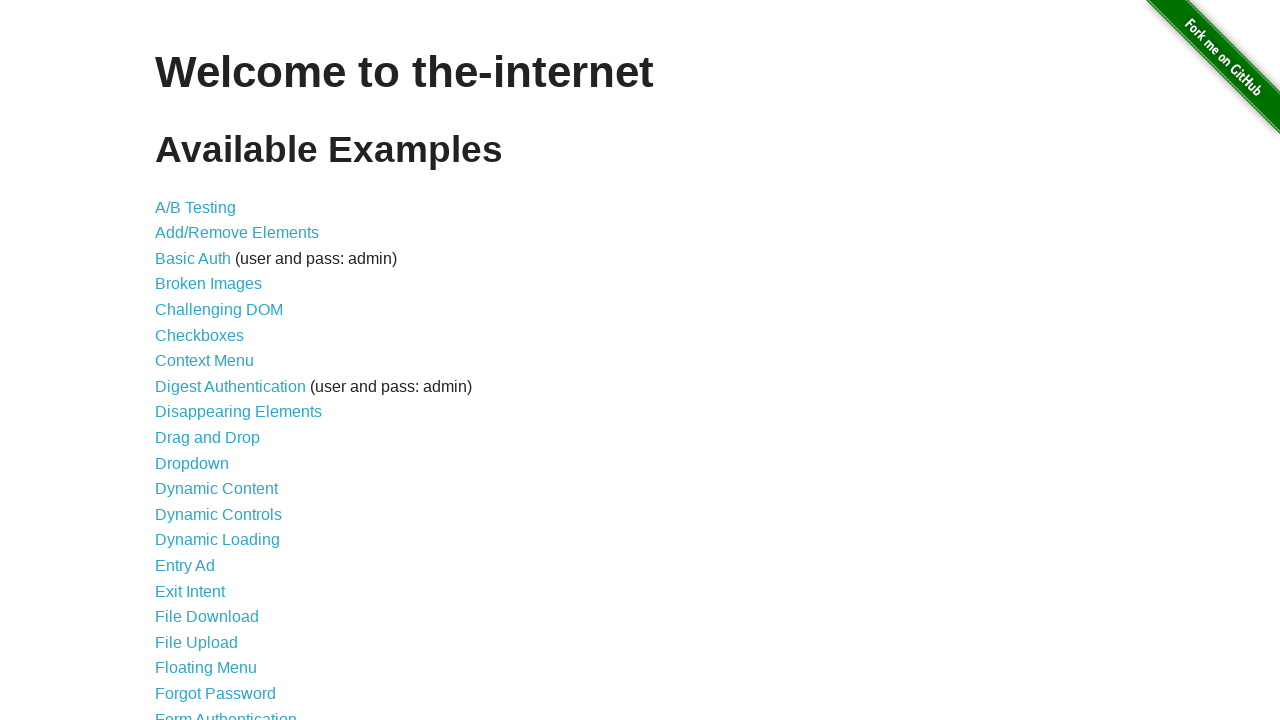

Clicked on Horizontal Slider link at (214, 361) on text=Horizontal Slider
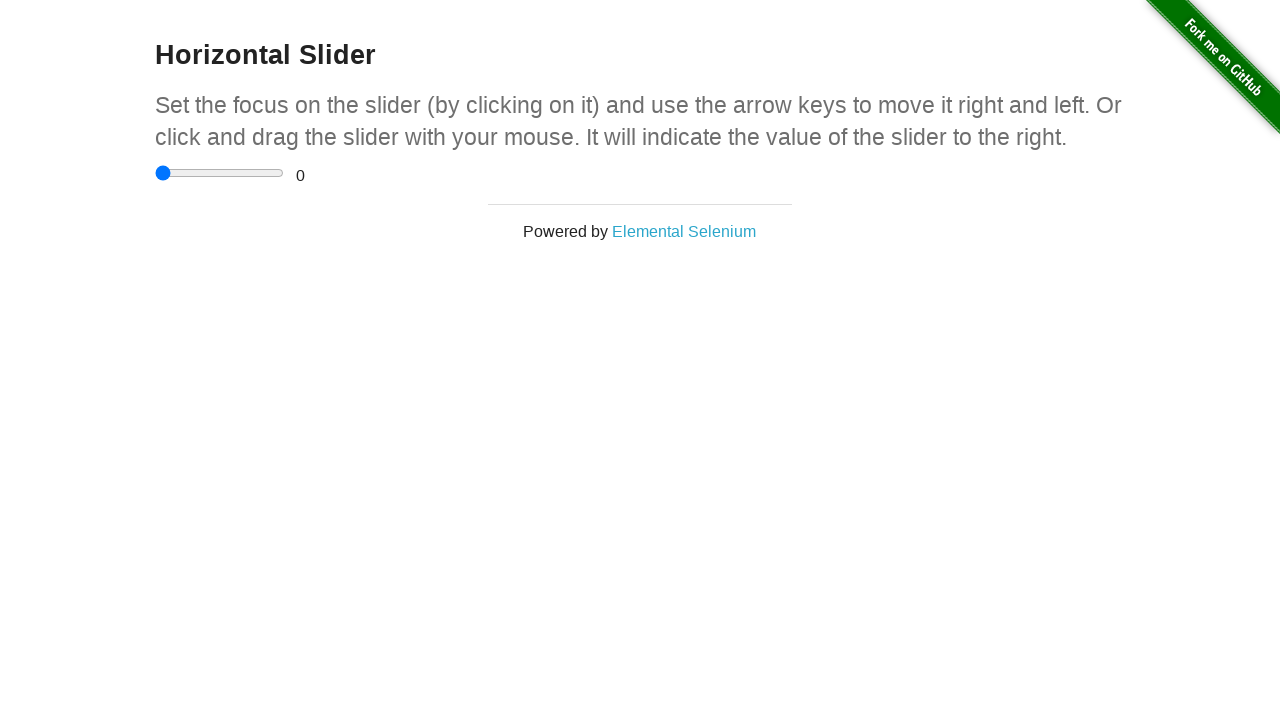

Located Elemental Selenium footer link
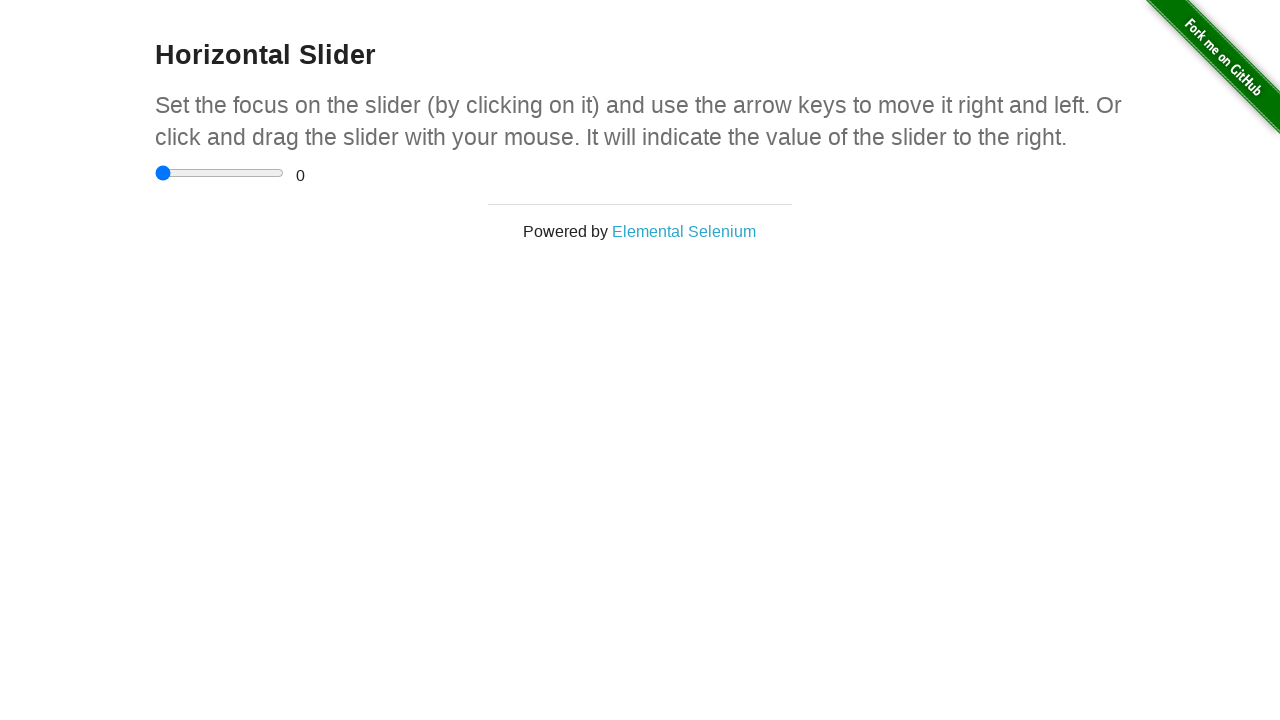

Verified footer link href is 'http://elementalselenium.com/'
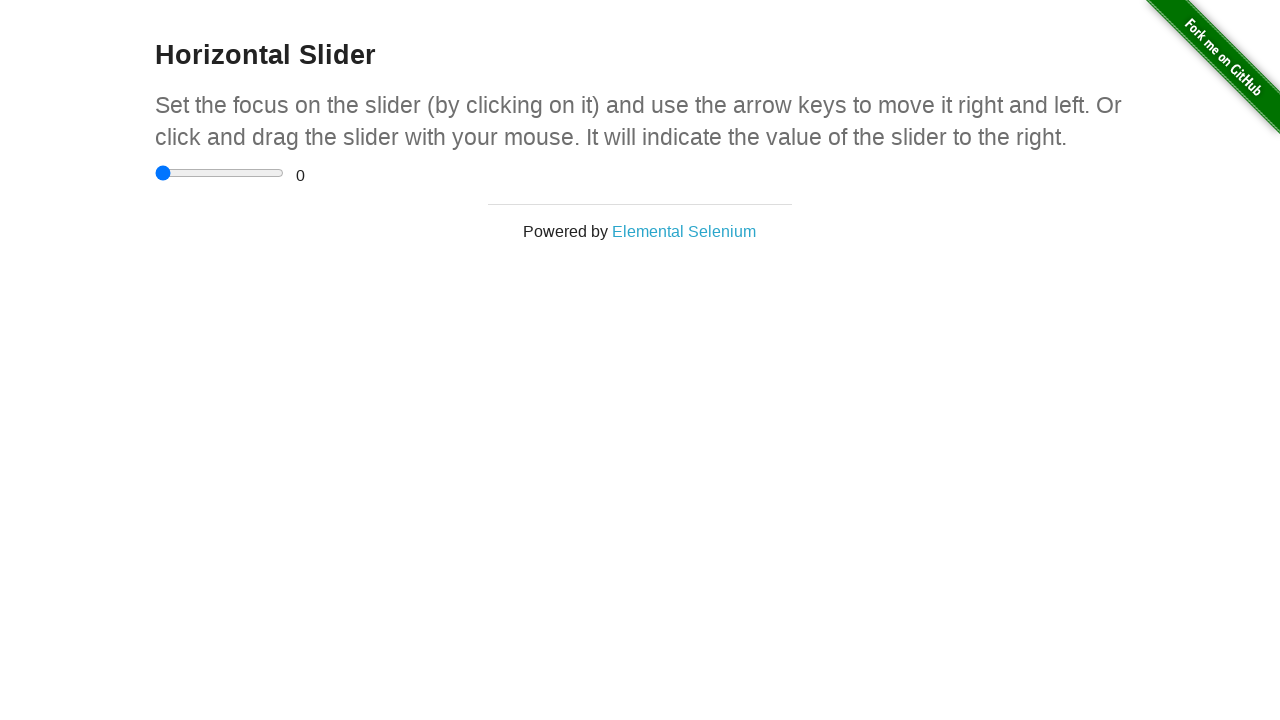

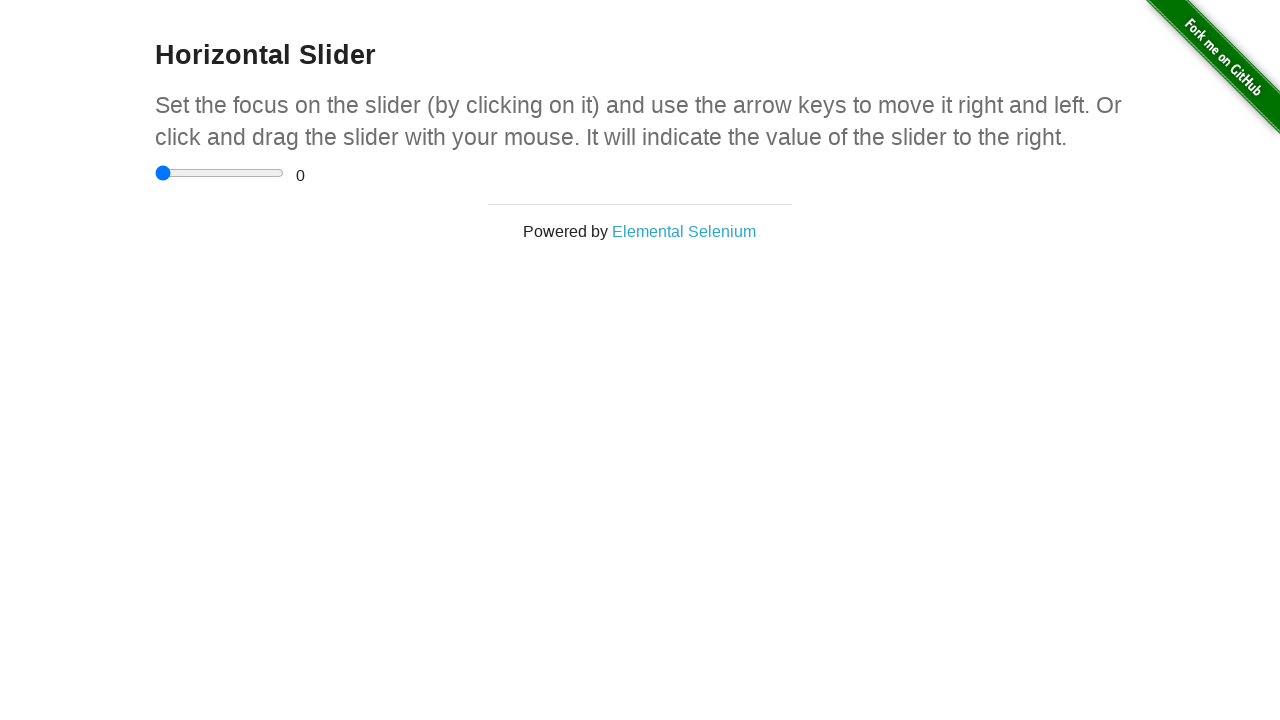